Tests dropdown selection by selecting specific year, month and day values using different selection methods

Starting URL: https://testcenter.techproeducation.com/index.php?page=dropdown

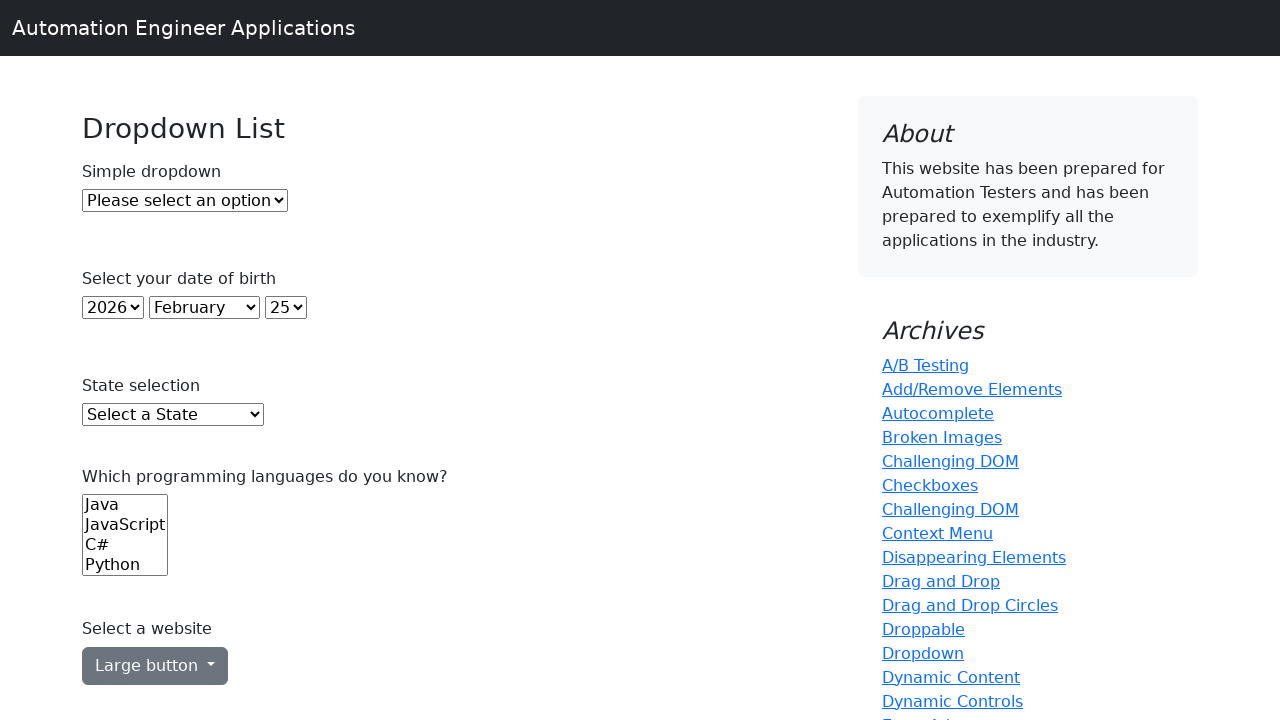

Navigated to dropdown test page
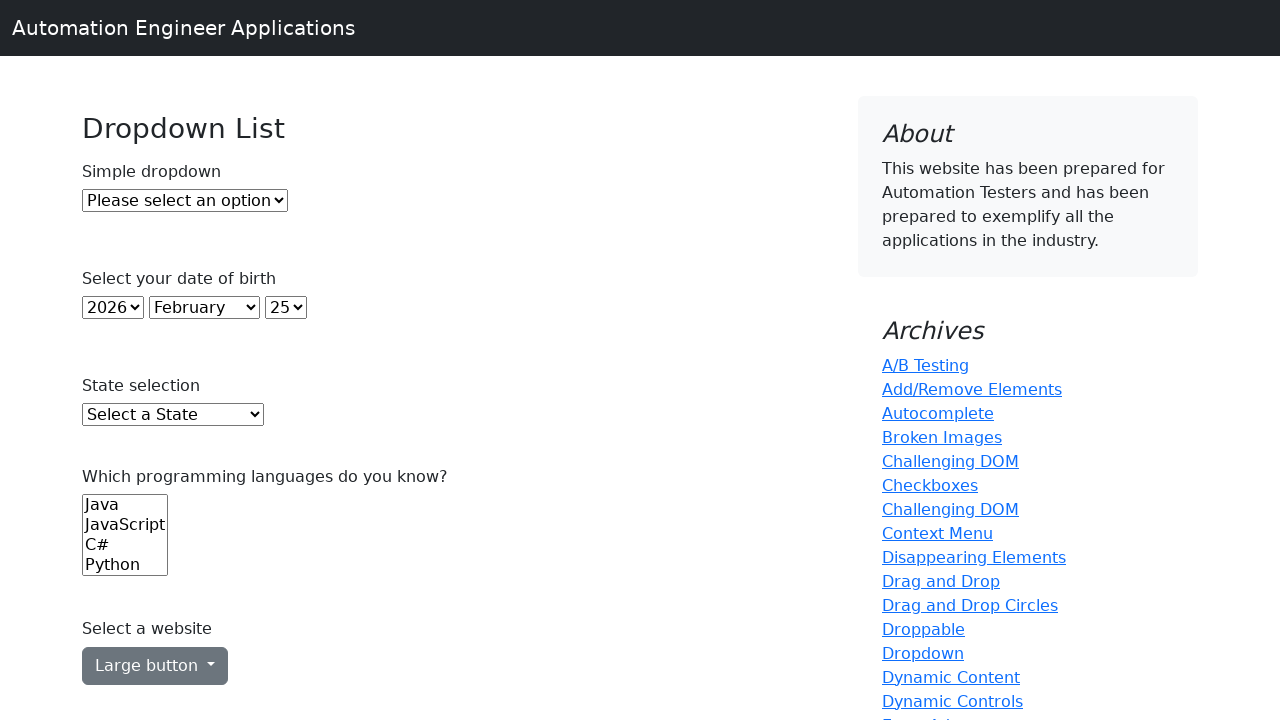

Selected year 2000 from year dropdown on select#year
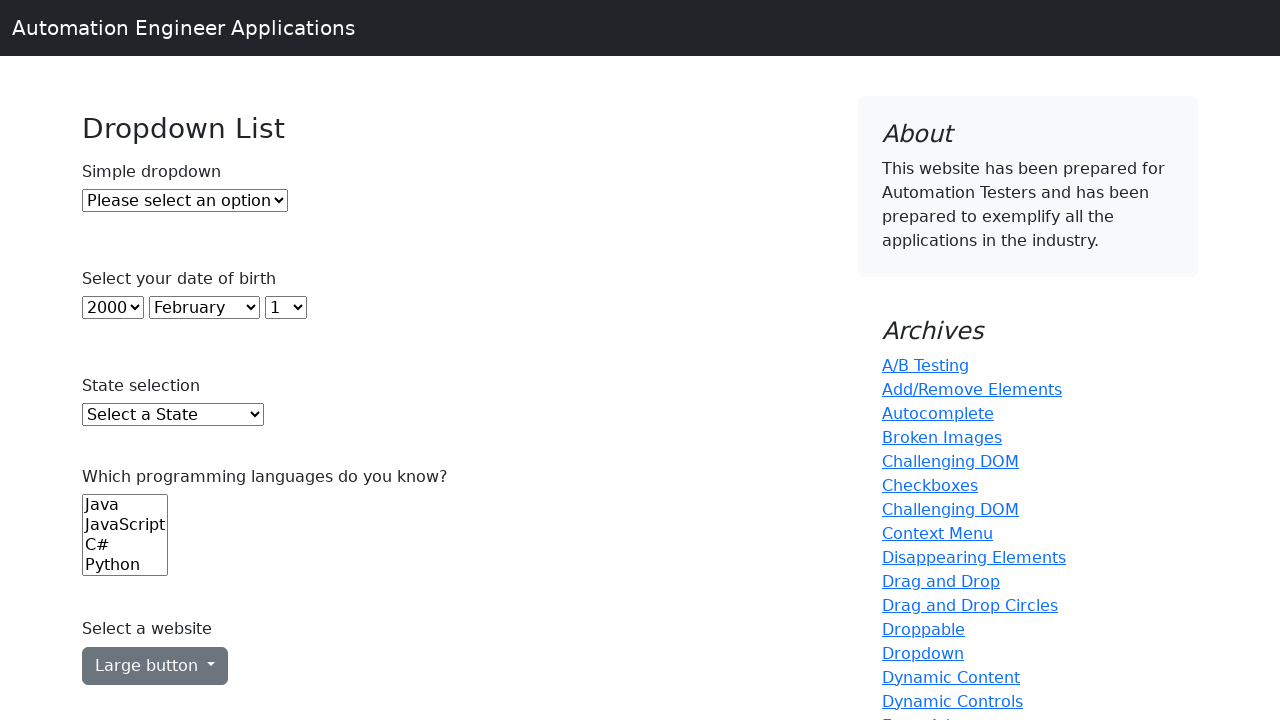

Selected January (value 0) from month dropdown on select#month
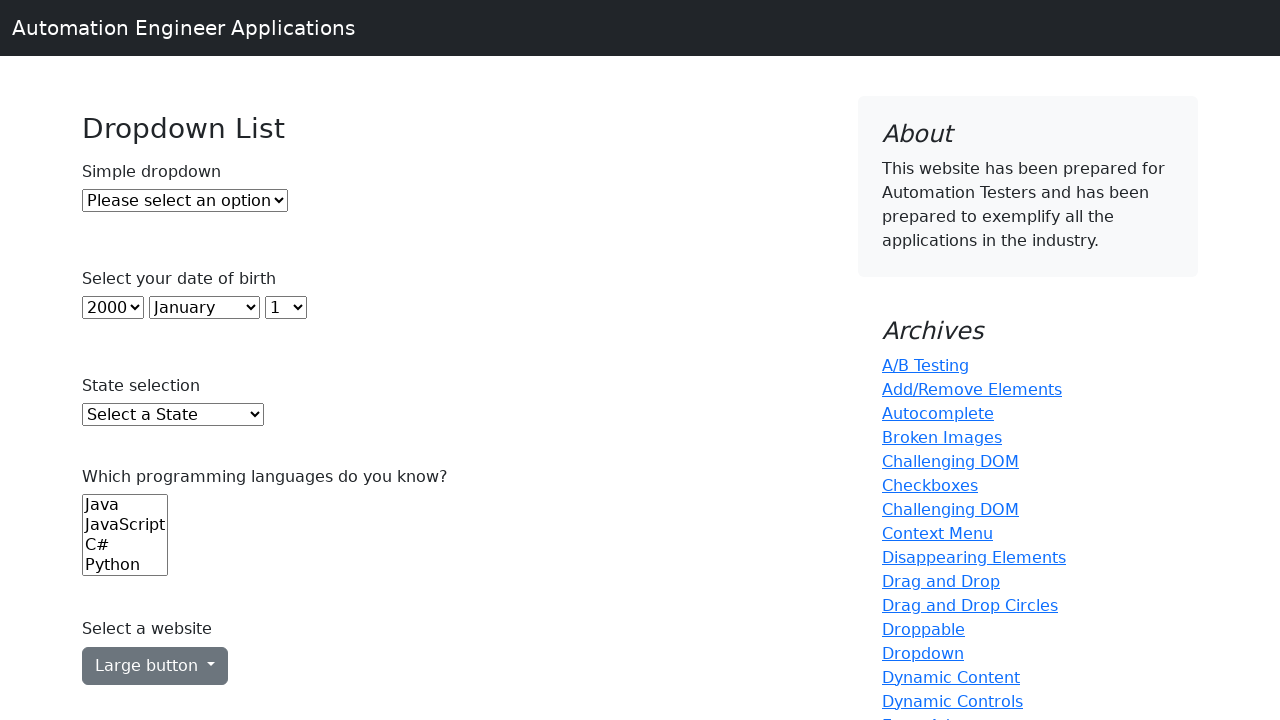

Selected day 10 from day dropdown on select#day
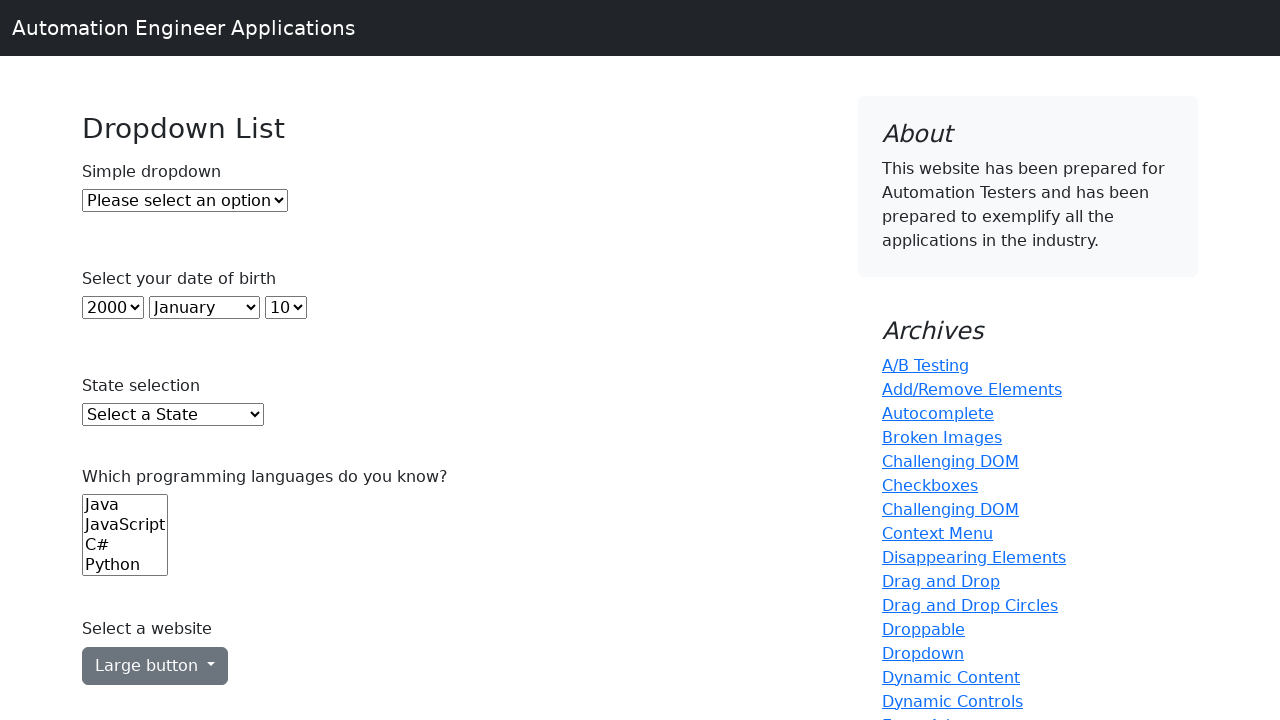

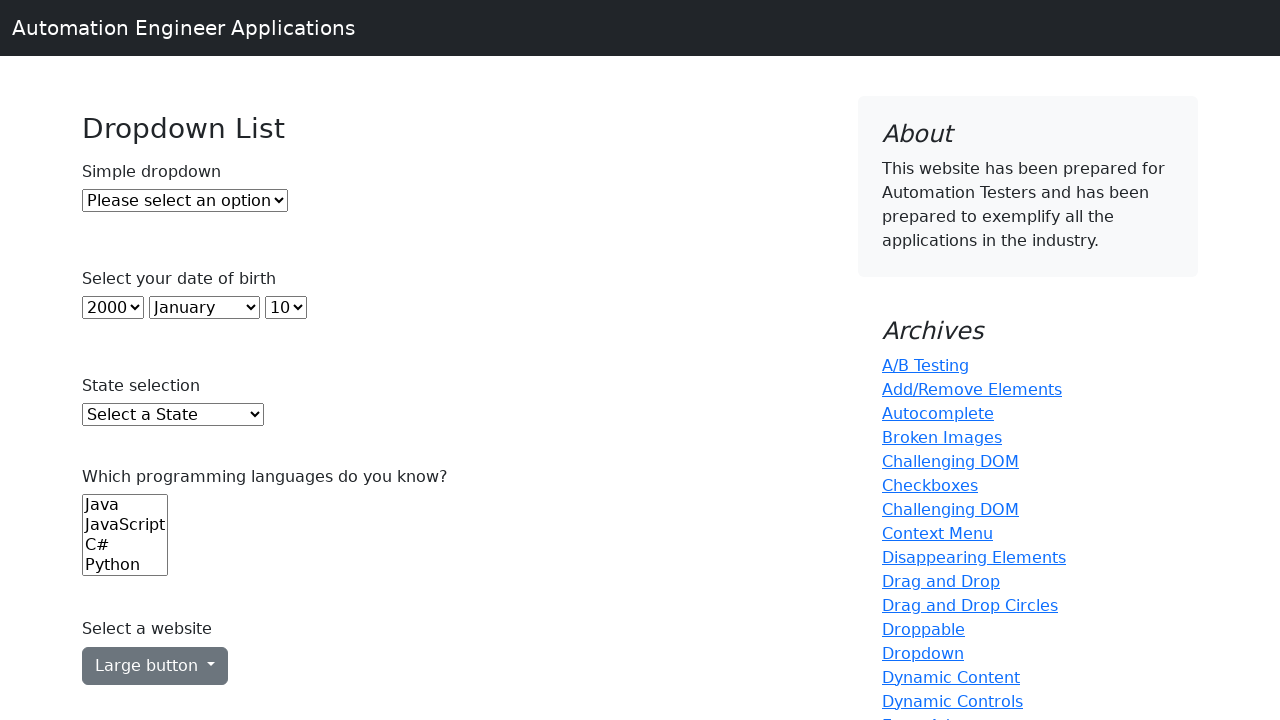